Tests Add/Remove Elements functionality by clicking add button to create a delete button, then clicking delete to remove it

Starting URL: https://the-internet.herokuapp.com/

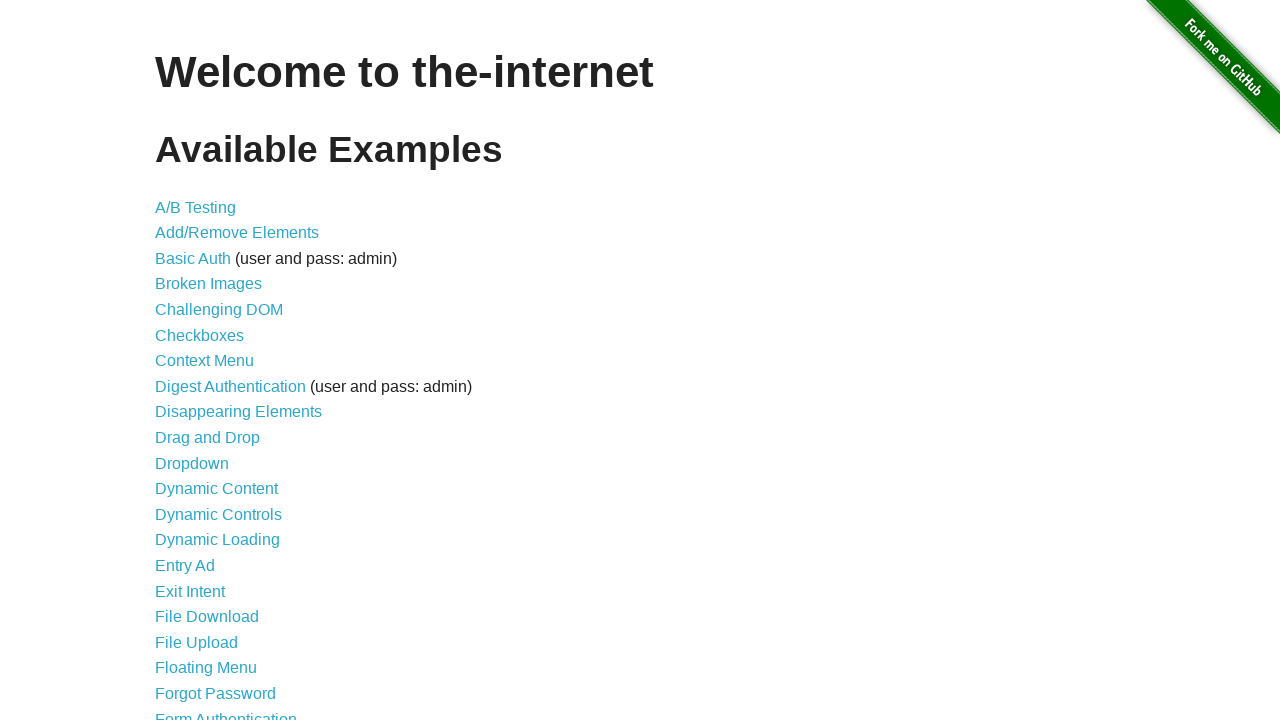

Clicked on Add/Remove Elements link at (237, 233) on a[href='/add_remove_elements/']
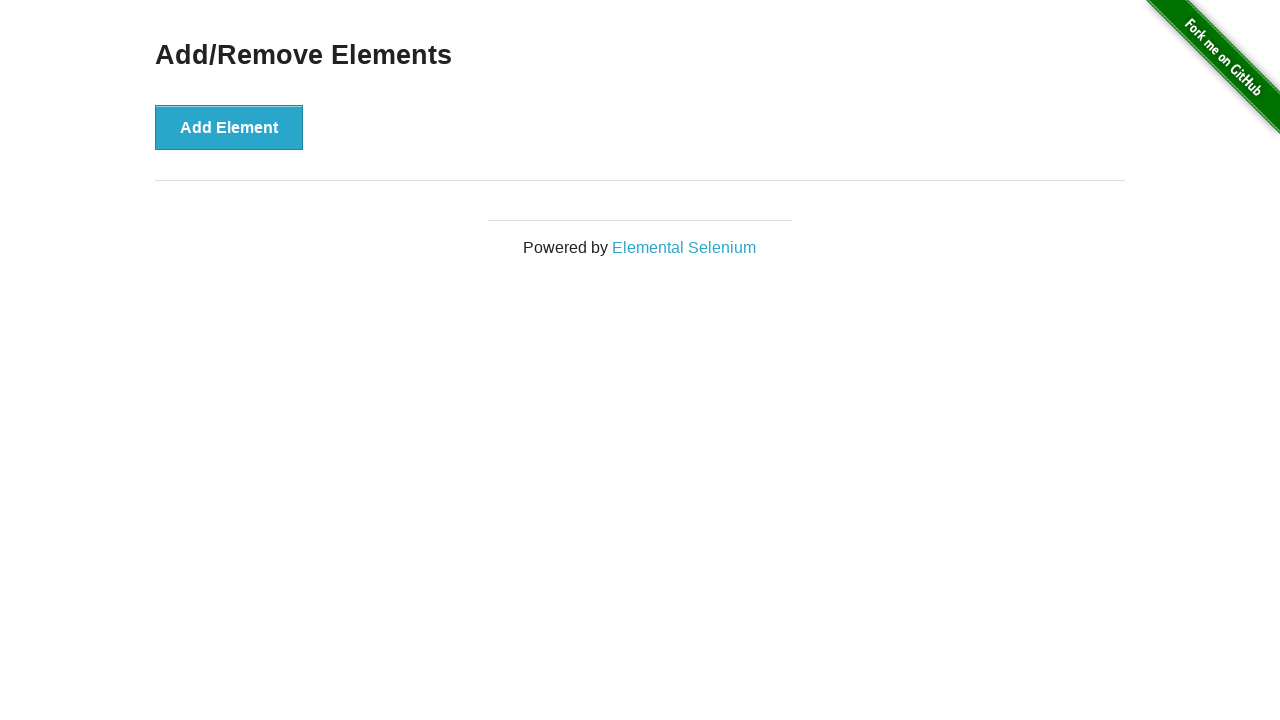

Page loaded and header is visible
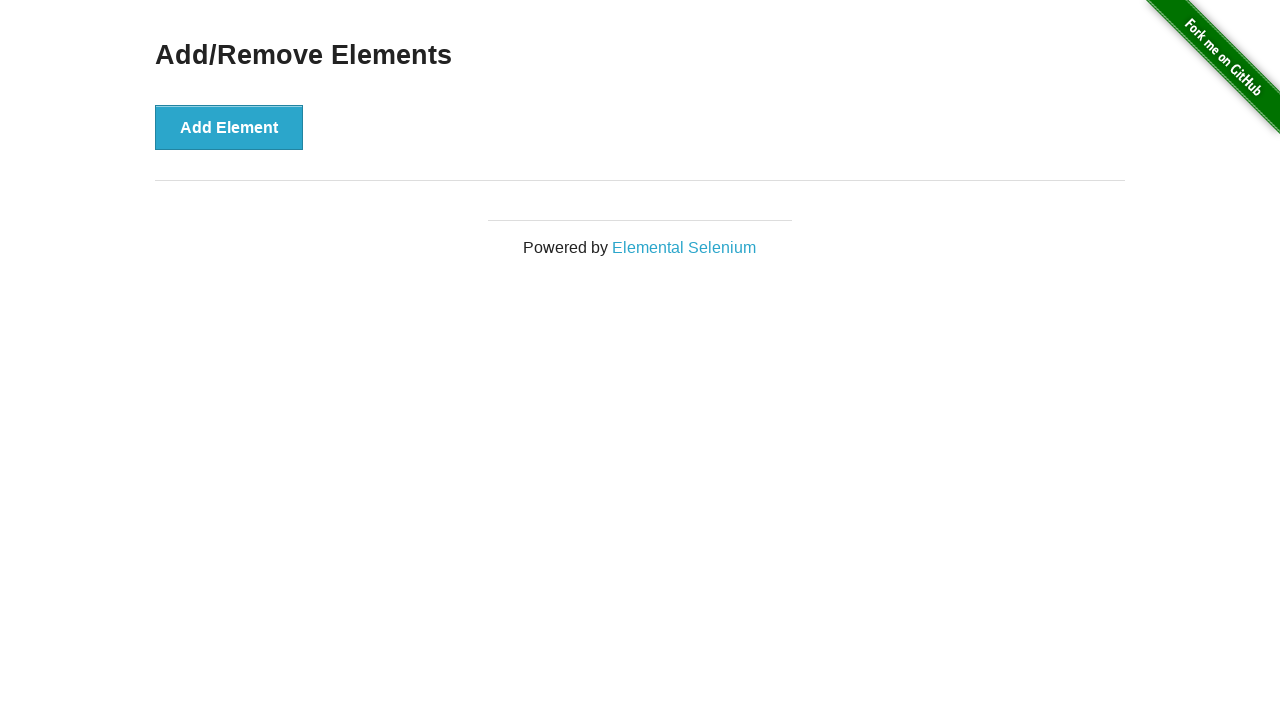

Verified delete button is not visible initially
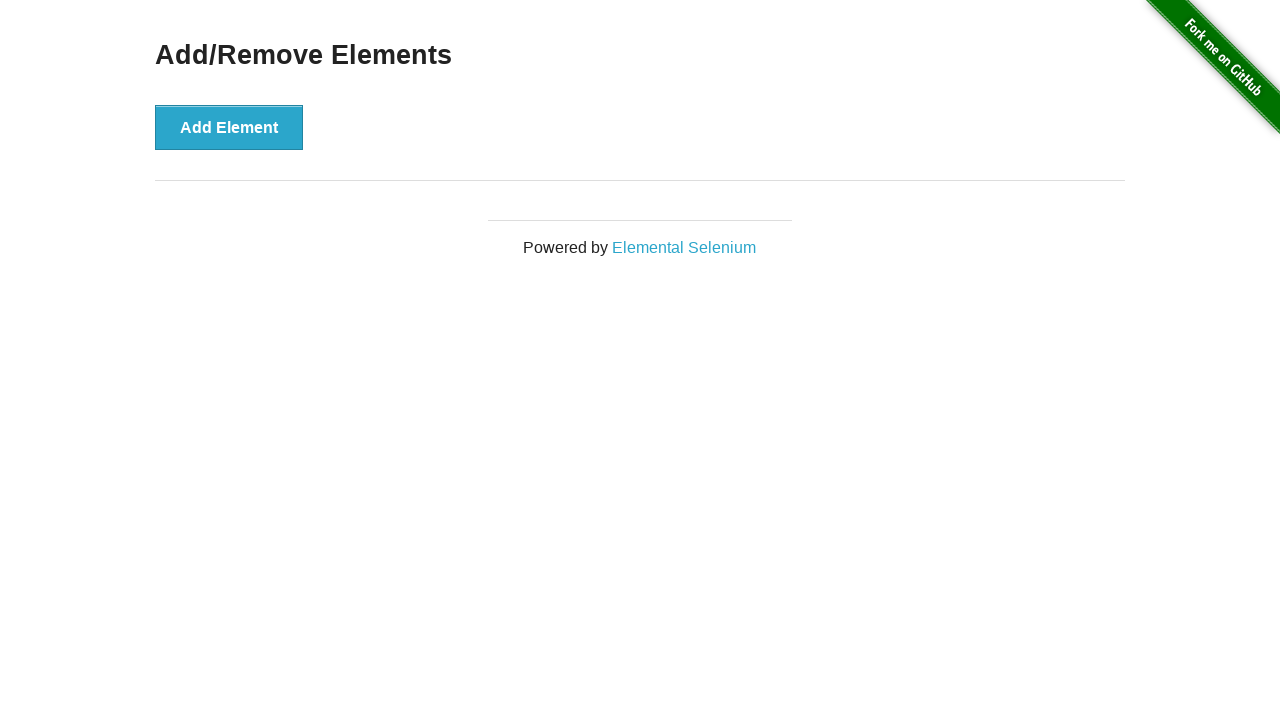

Clicked Add Element button at (229, 127) on button[onclick='addElement()']
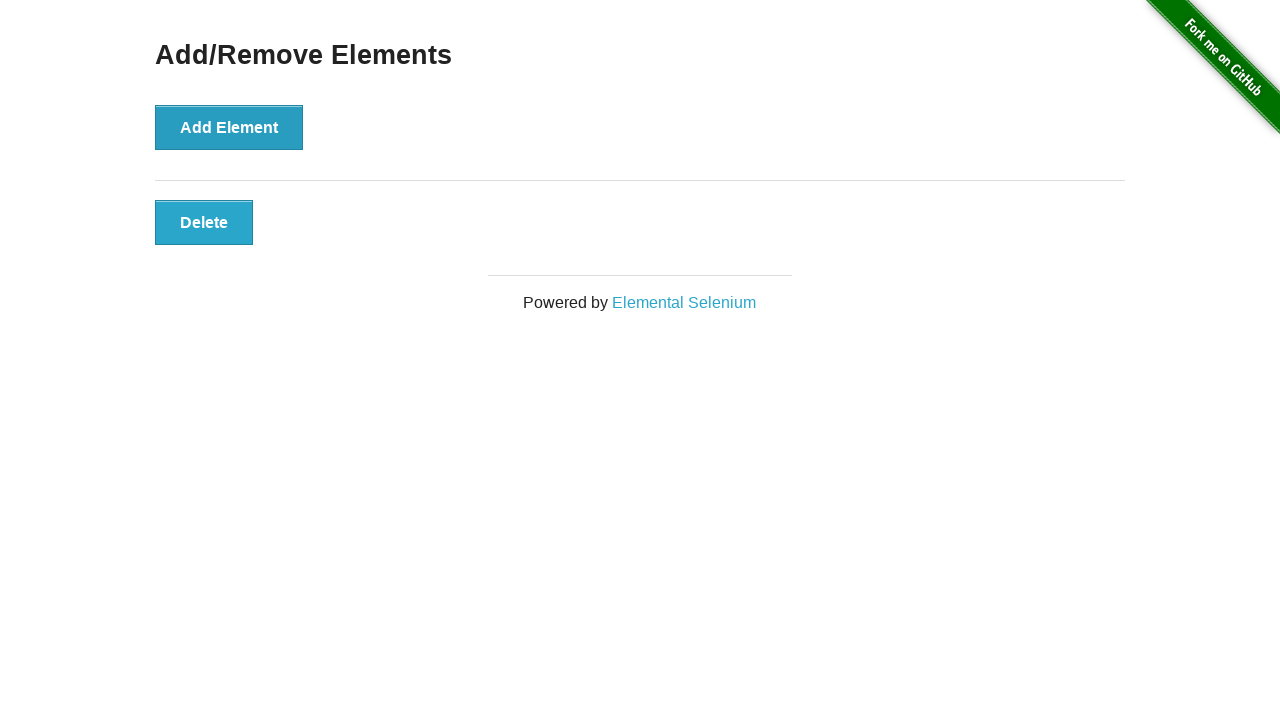

Delete button is now visible
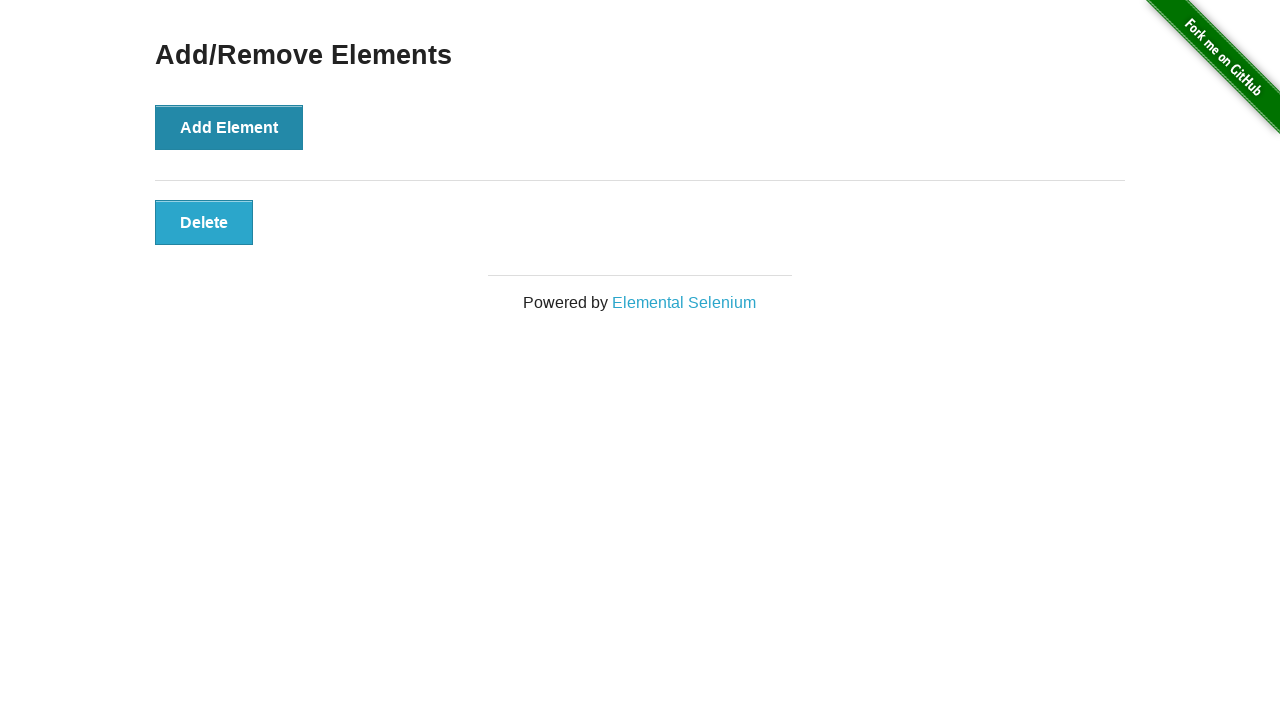

Clicked Delete button at (204, 222) on button.added-manually
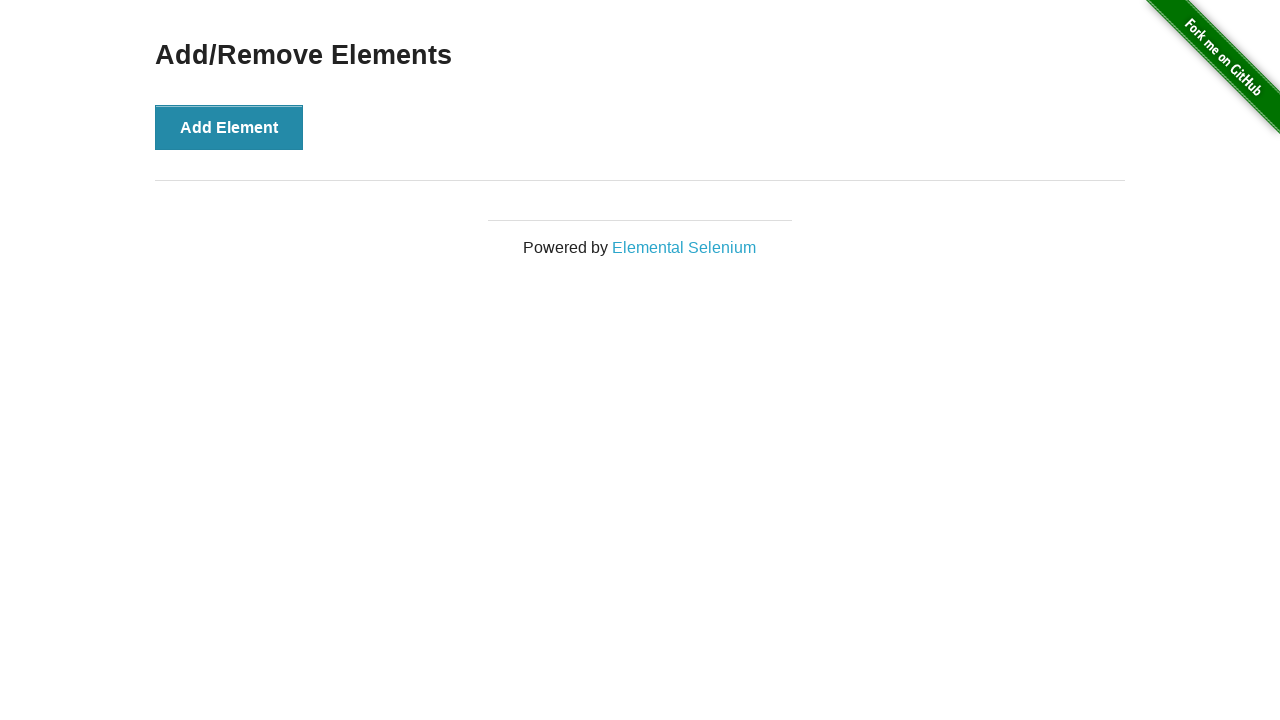

Waited 500ms for delete animation
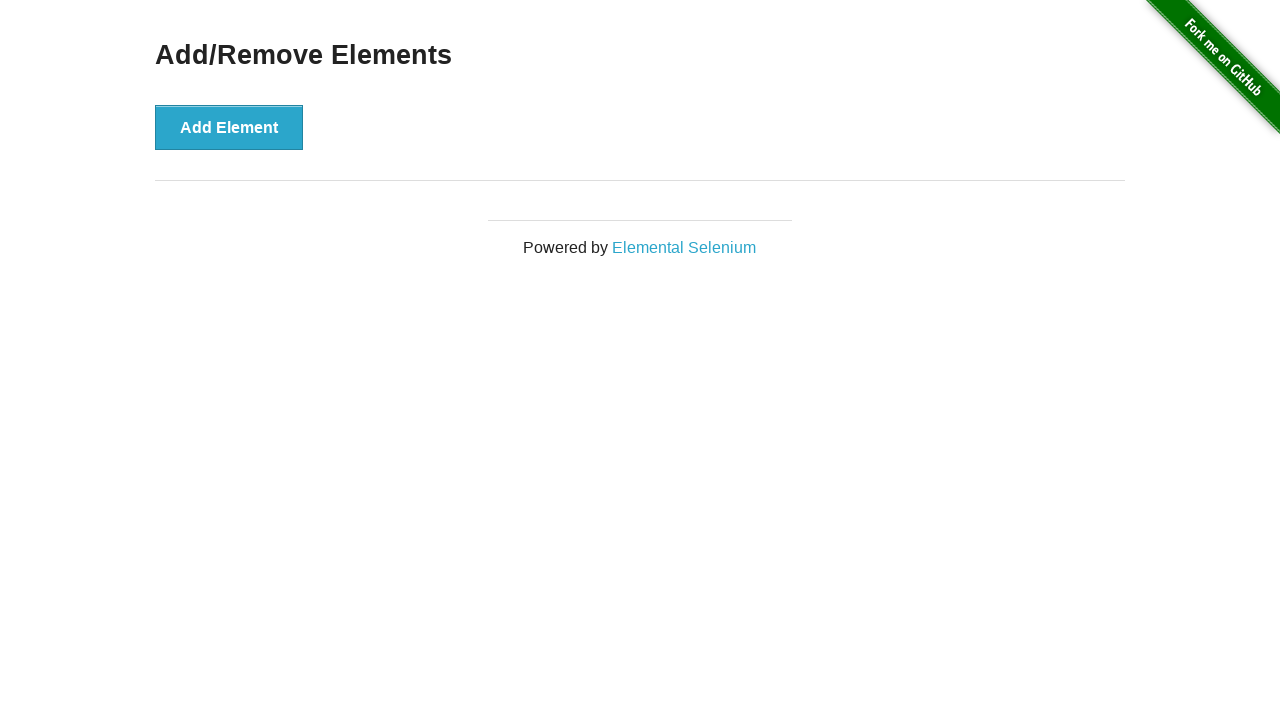

Verified delete button is no longer visible
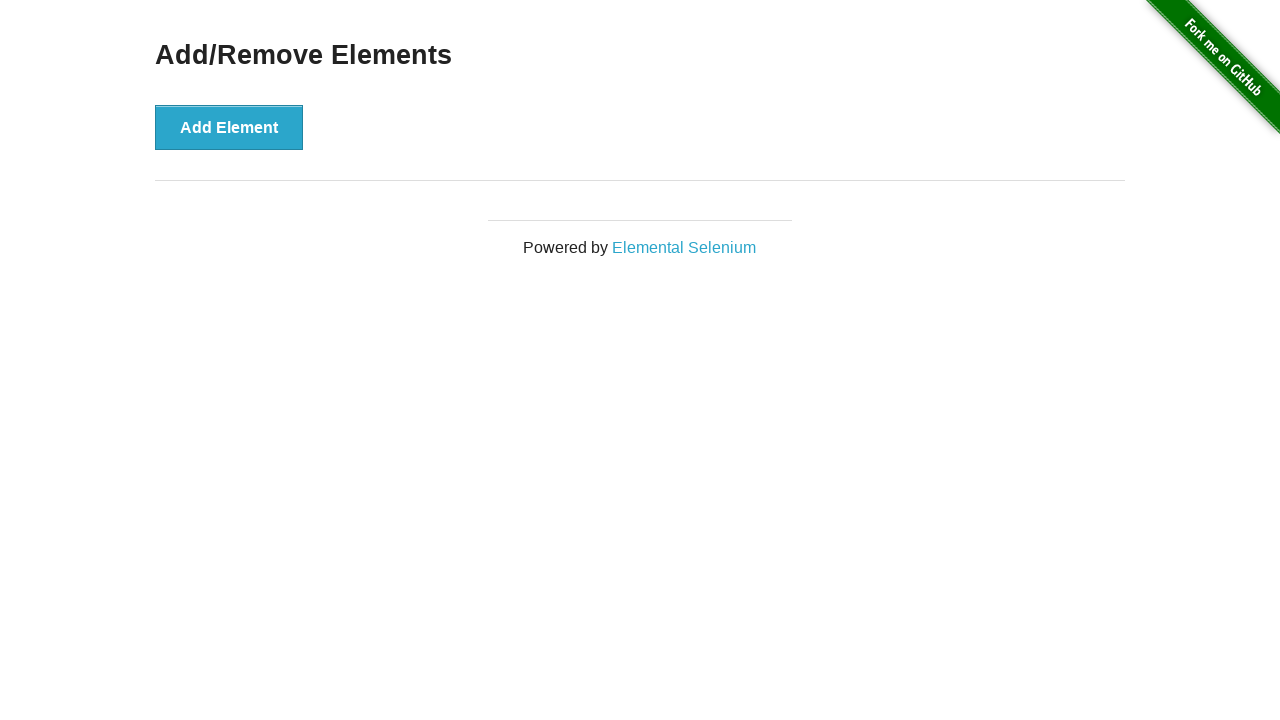

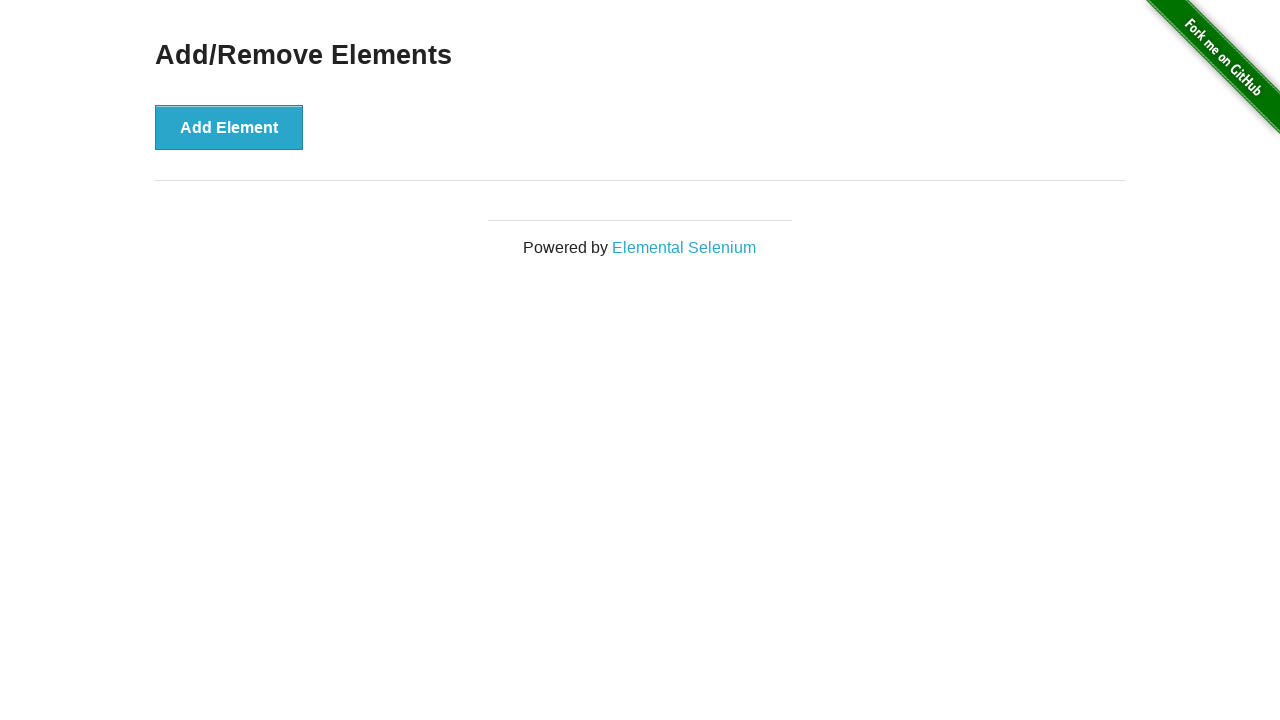